Tests alert handling functionality by navigating to the confirm alert tab, triggering an alert, and accepting it

Starting URL: http://demo.automationtesting.in/Alerts.html

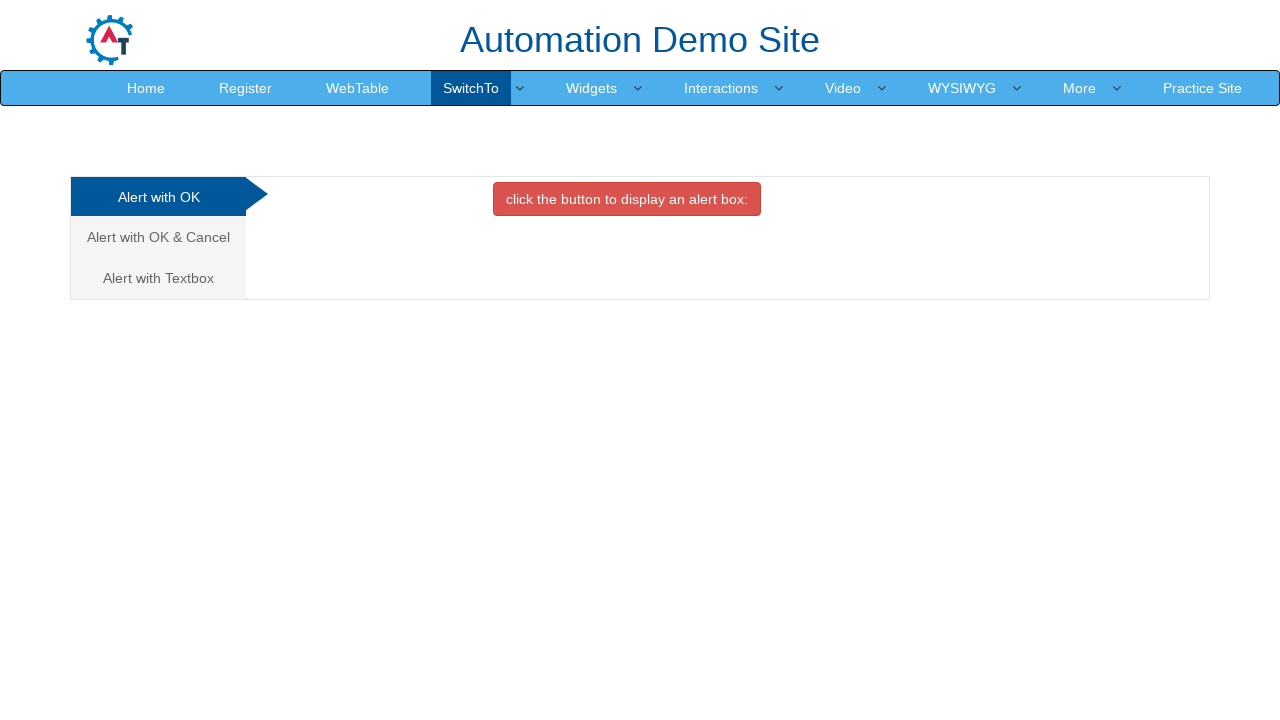

Clicked on the second tab (Alert with OK & Cancel) at (158, 237) on (//a[@class='analystic'])[2]
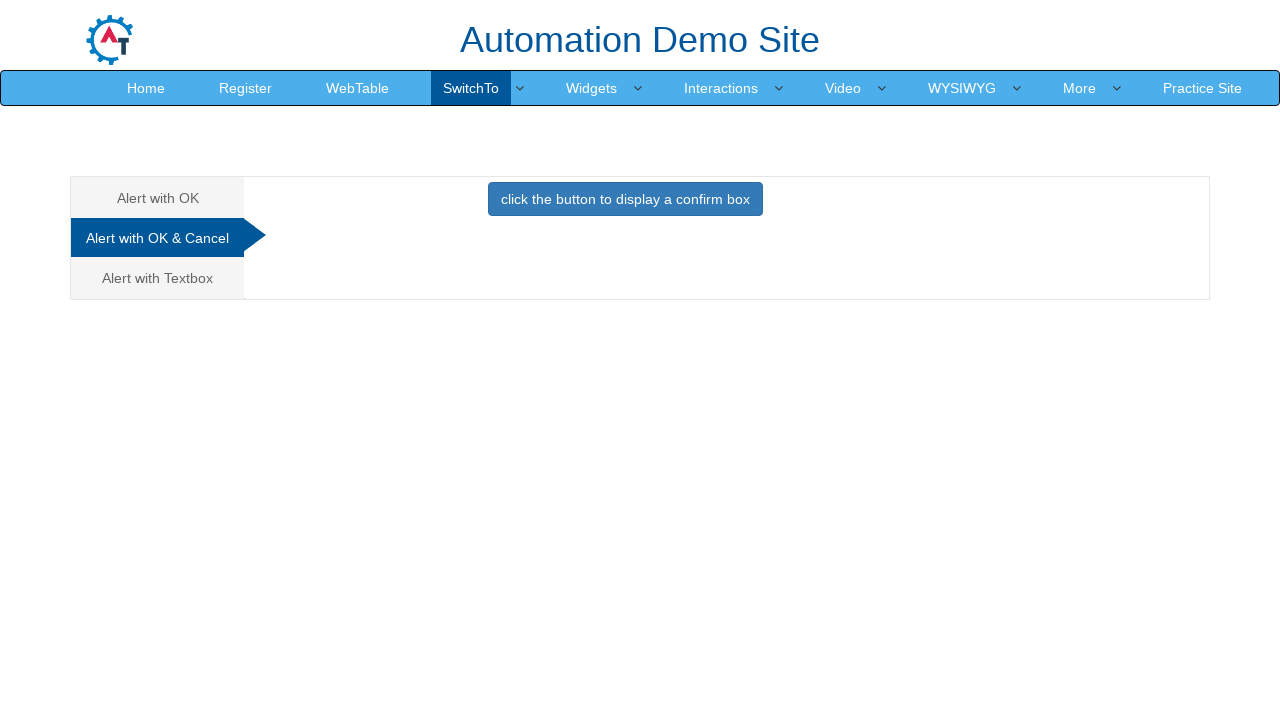

Clicked the button to trigger the confirm alert at (625, 199) on xpath=//button[@class='btn btn-primary']
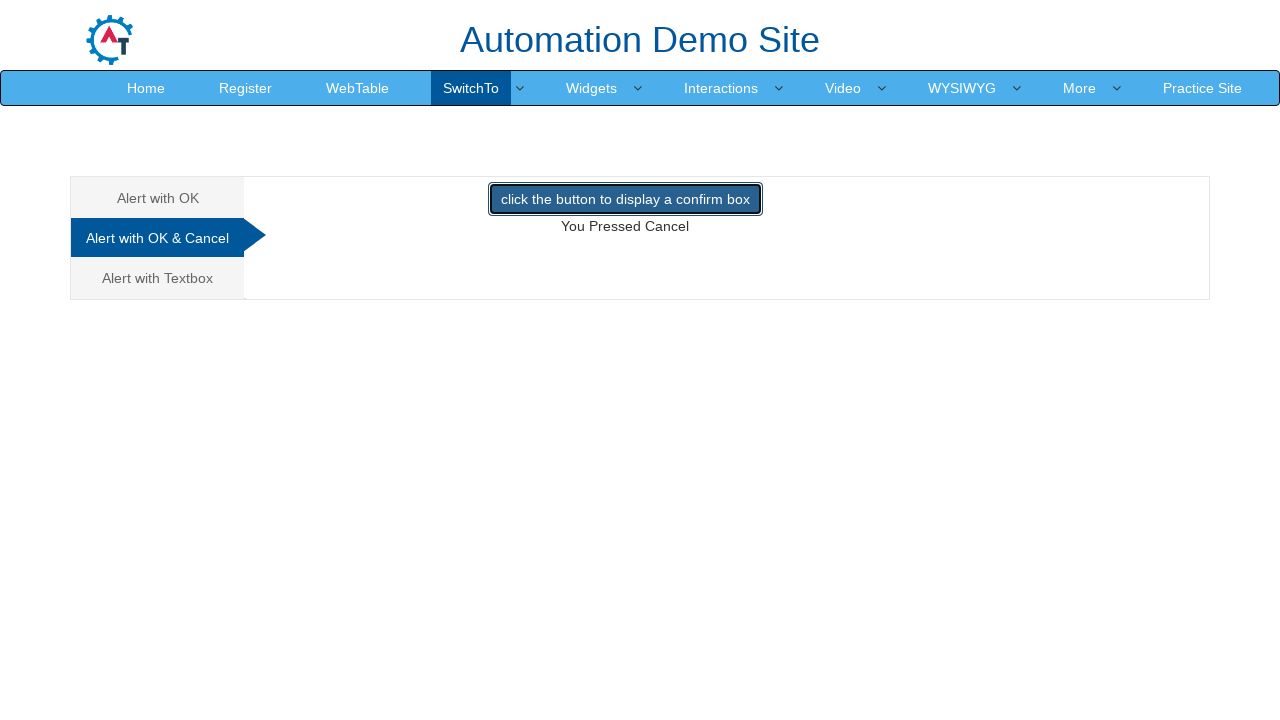

Set up dialog handler to accept alert
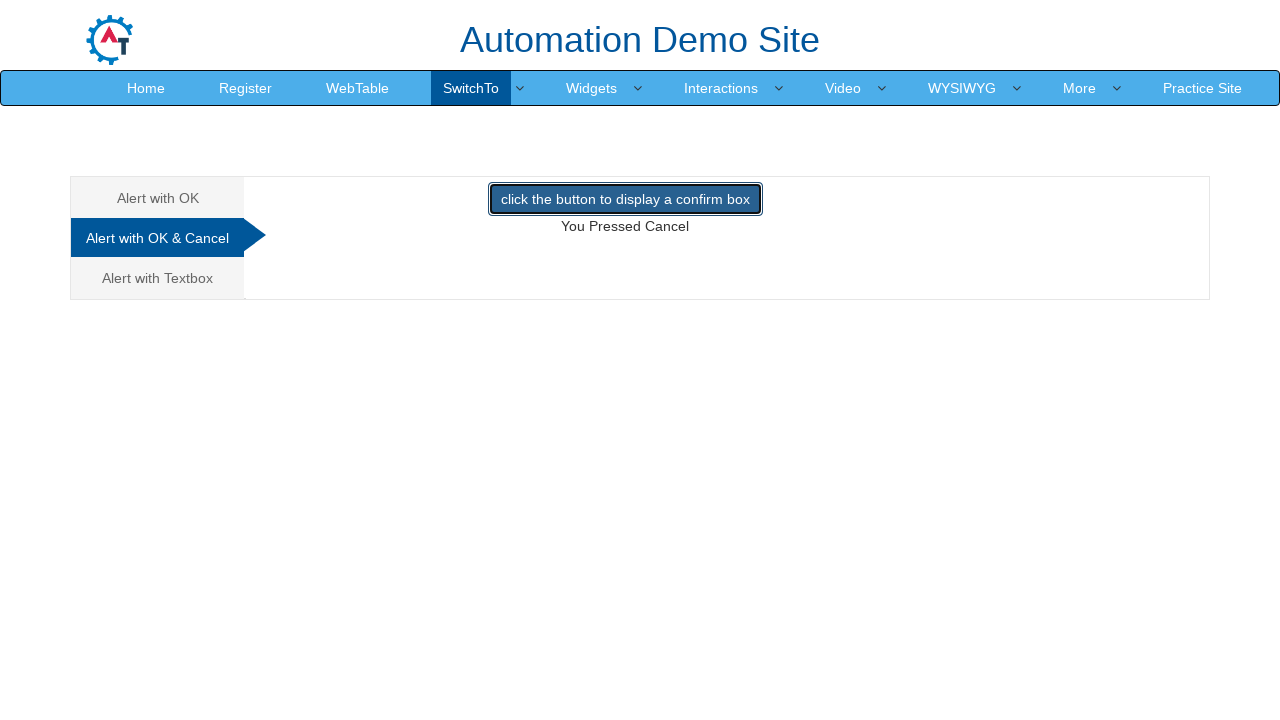

Verified the result text appeared
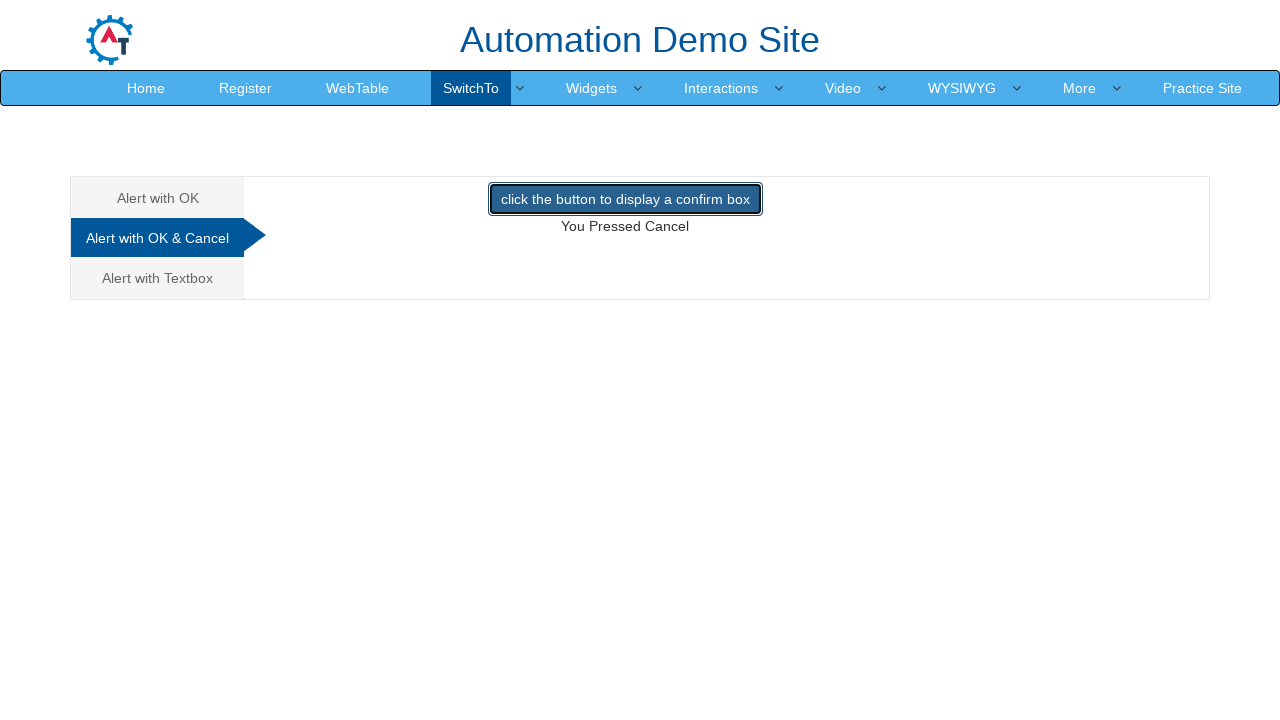

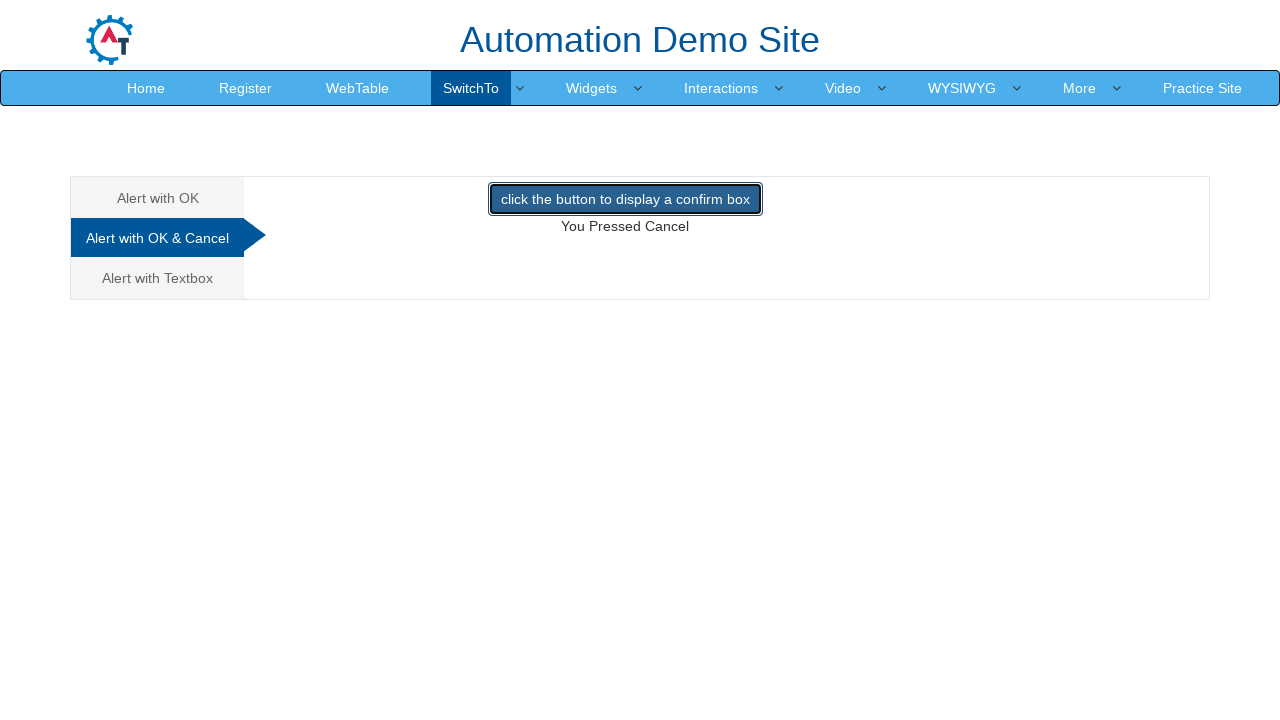